Tests radio button and checkbox interactions by clicking through all radio buttons and checkboxes on the practice automation page

Starting URL: https://rahulshettyacademy.com/AutomationPractice/

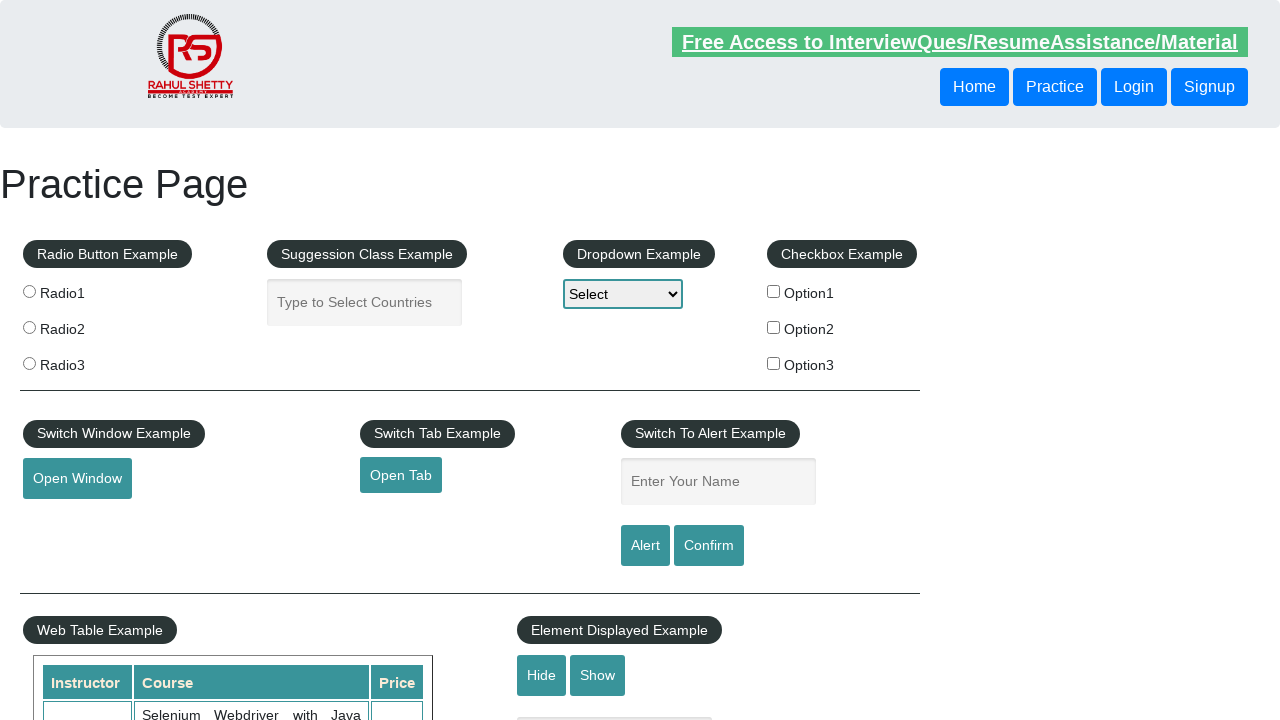

Navigated to Rahul Shetty Academy automation practice page
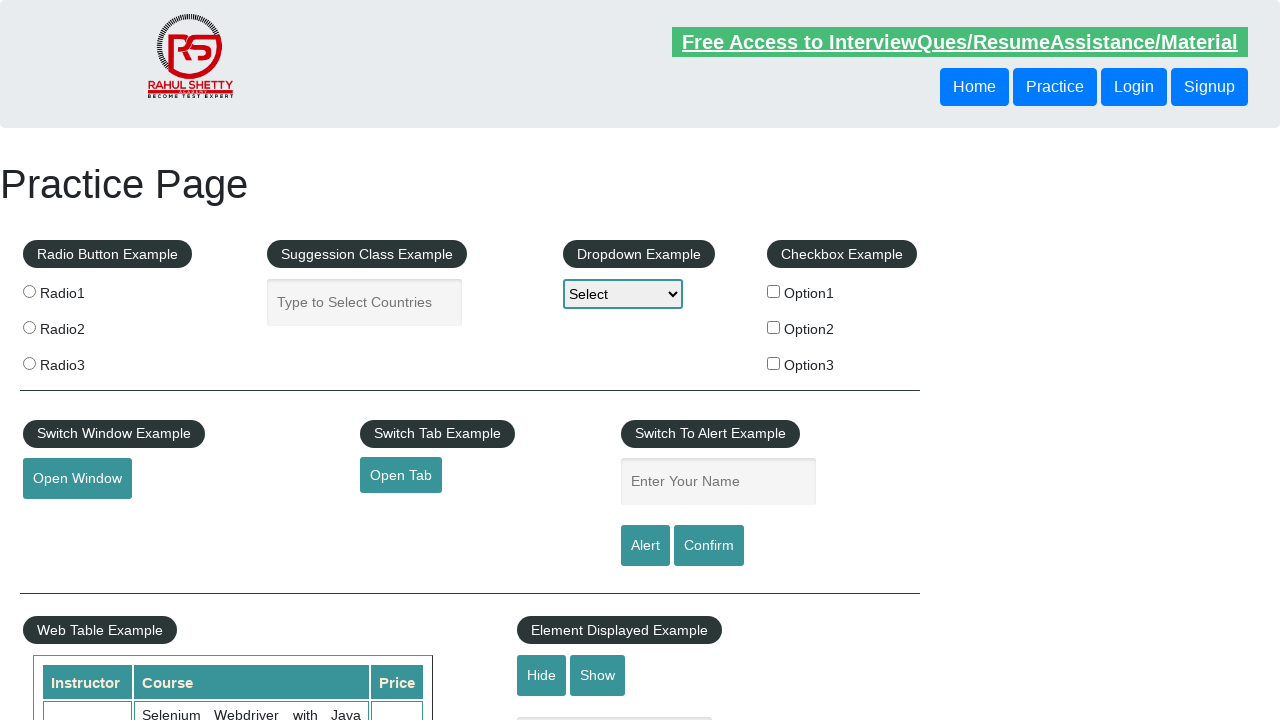

Clicked a radio button
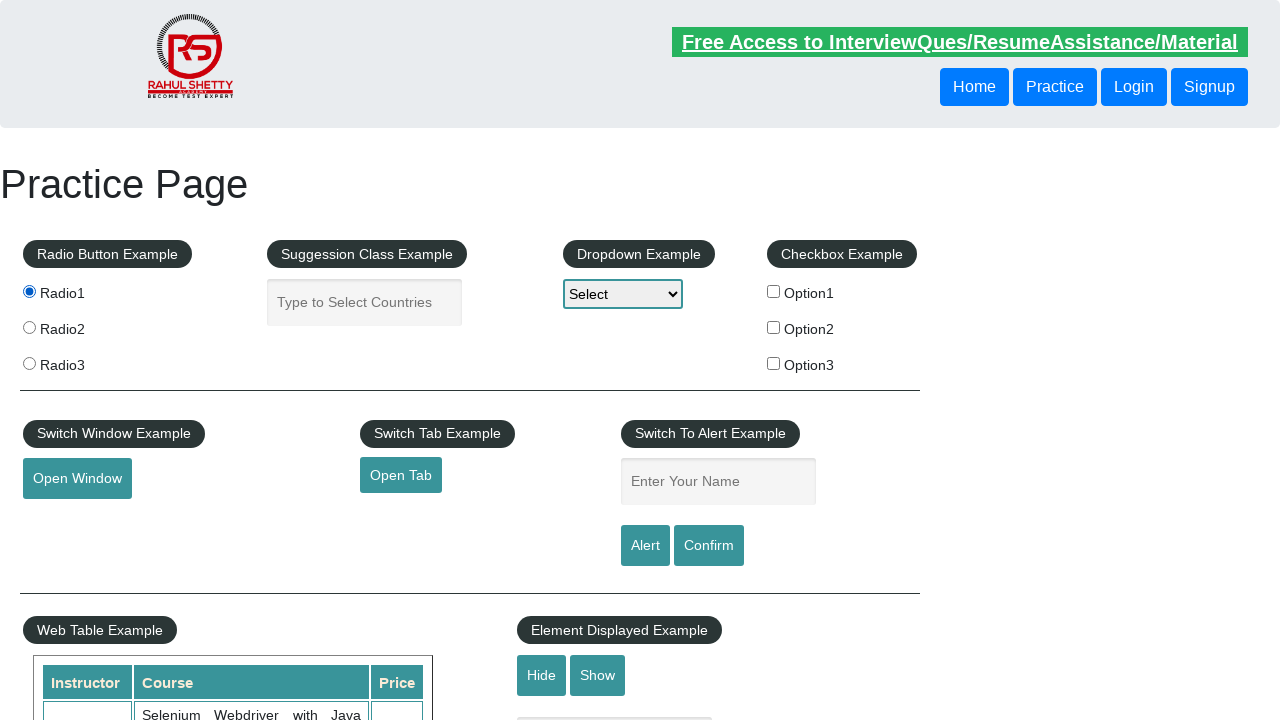

Waited 2 seconds after radio button click
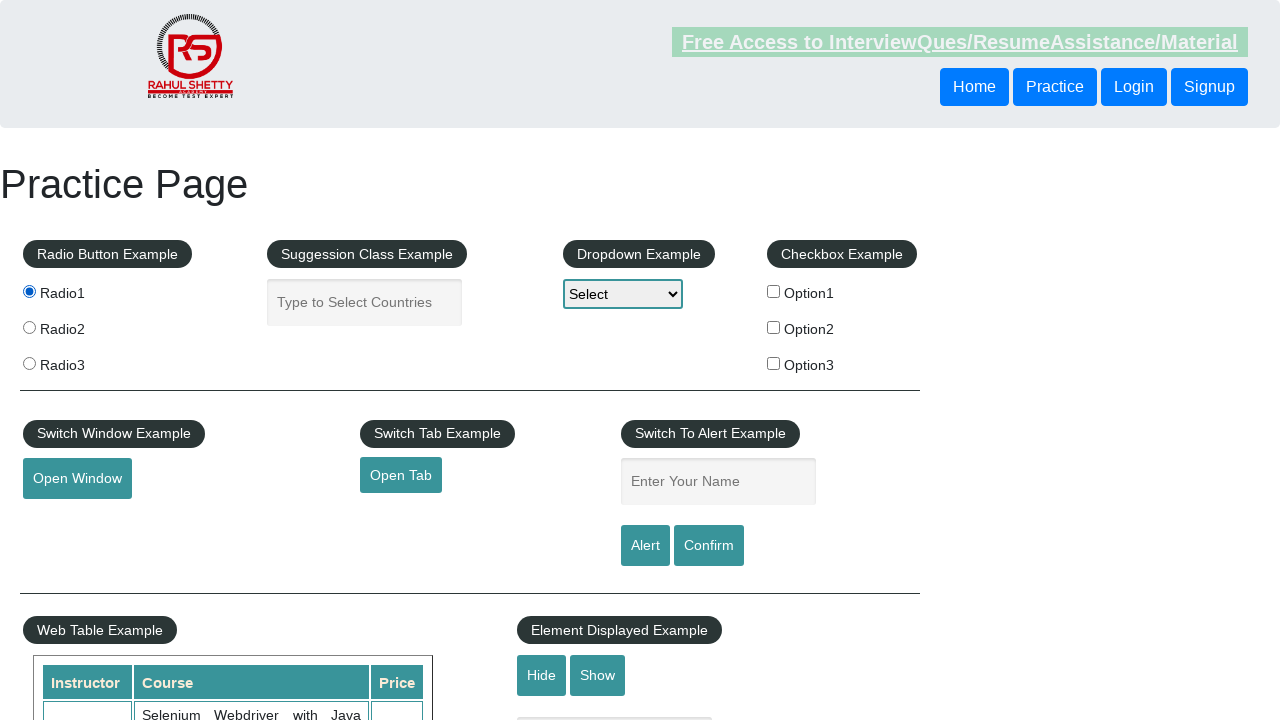

Clicked a radio button
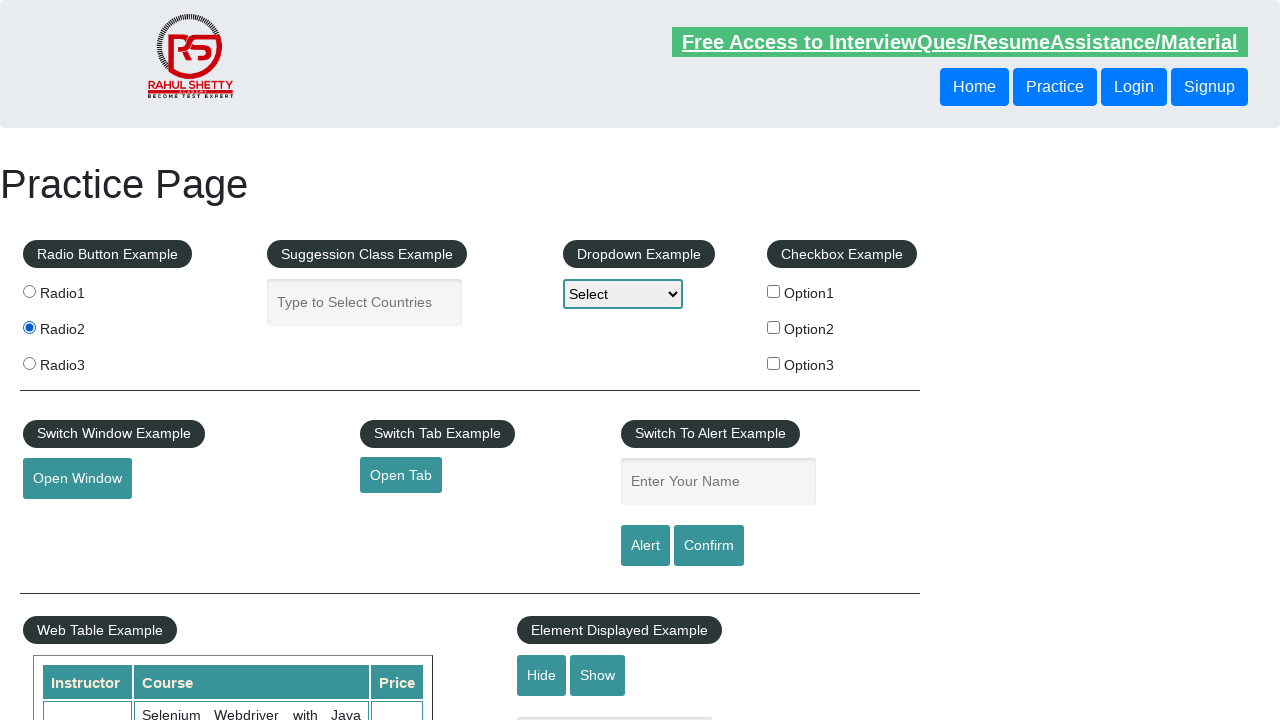

Waited 2 seconds after radio button click
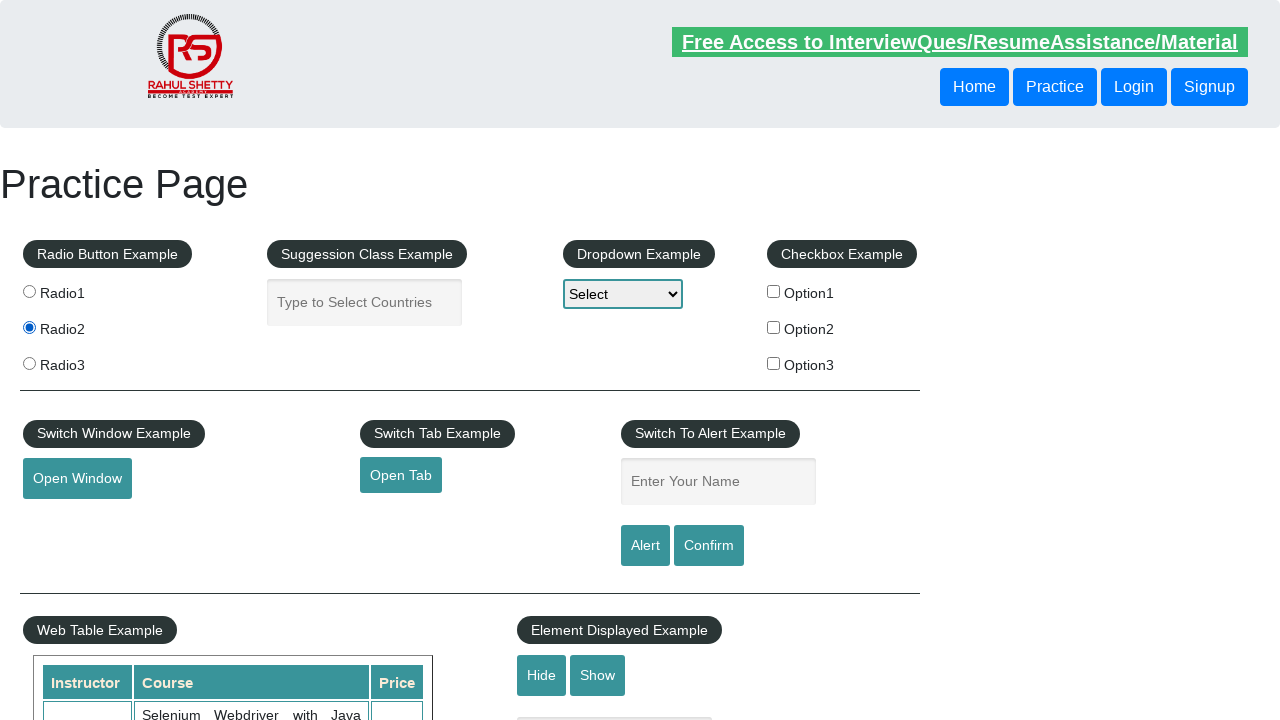

Clicked a radio button
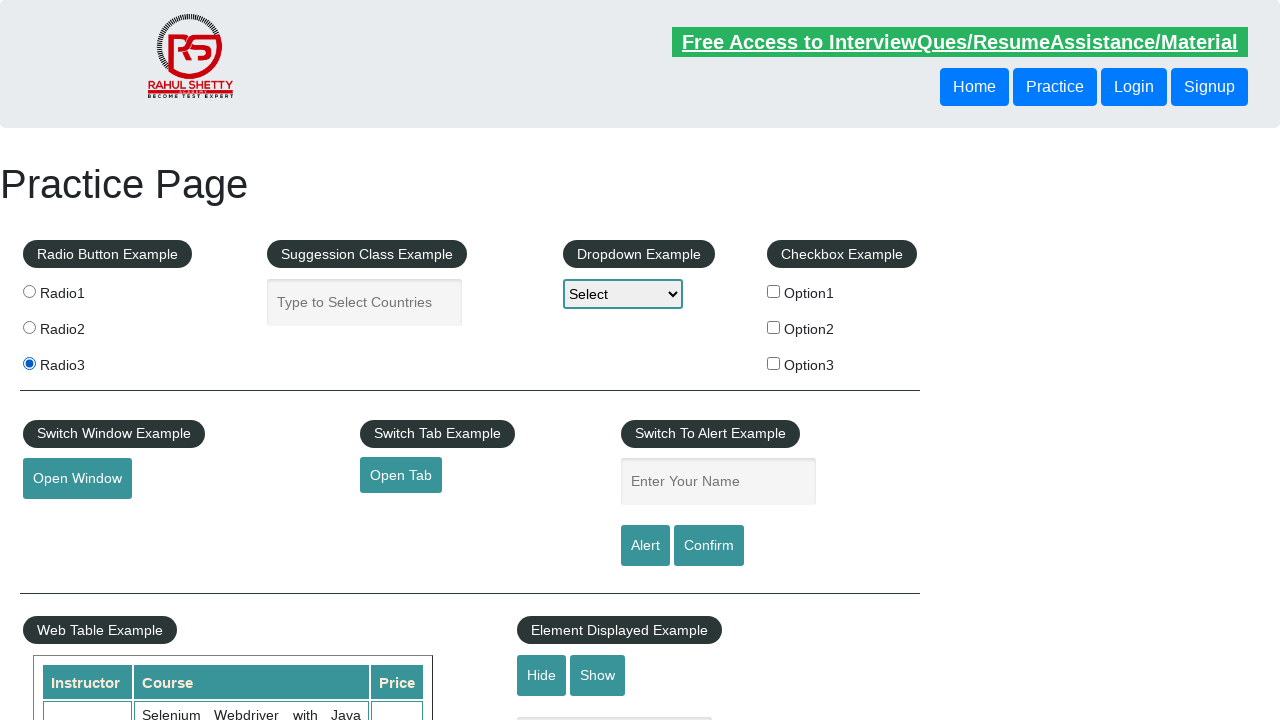

Waited 2 seconds after radio button click
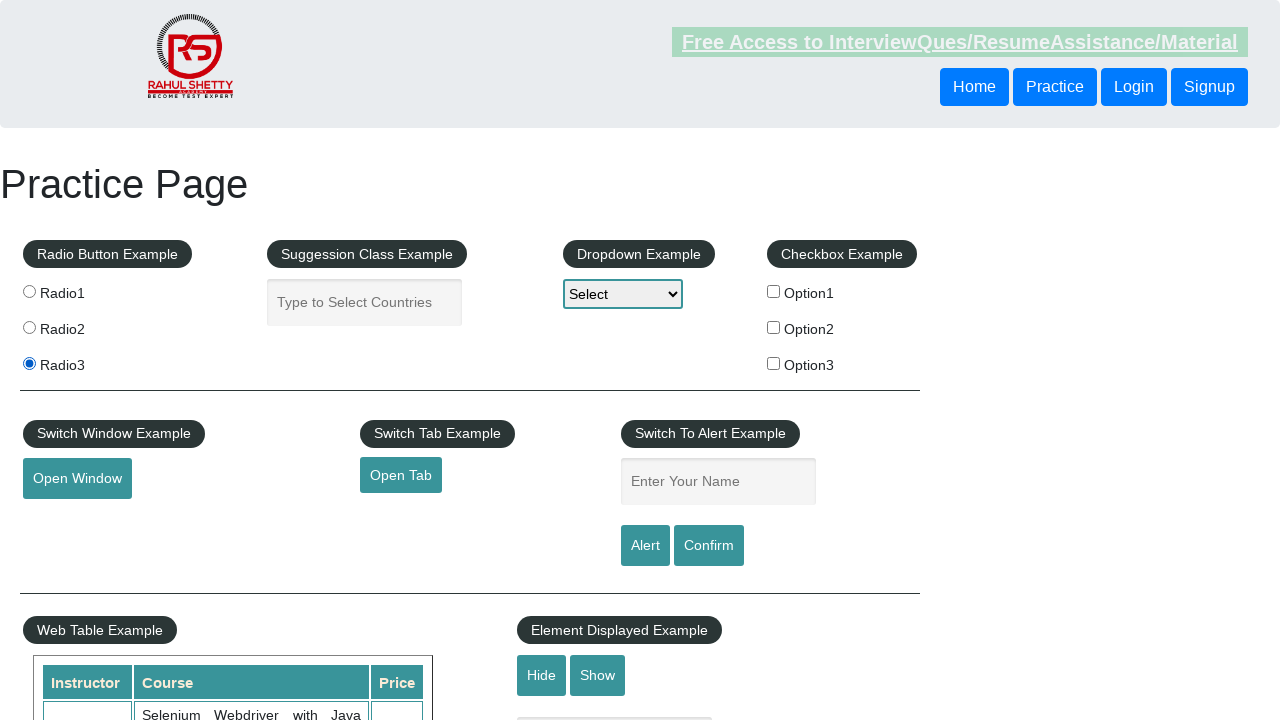

Clicked a checkbox
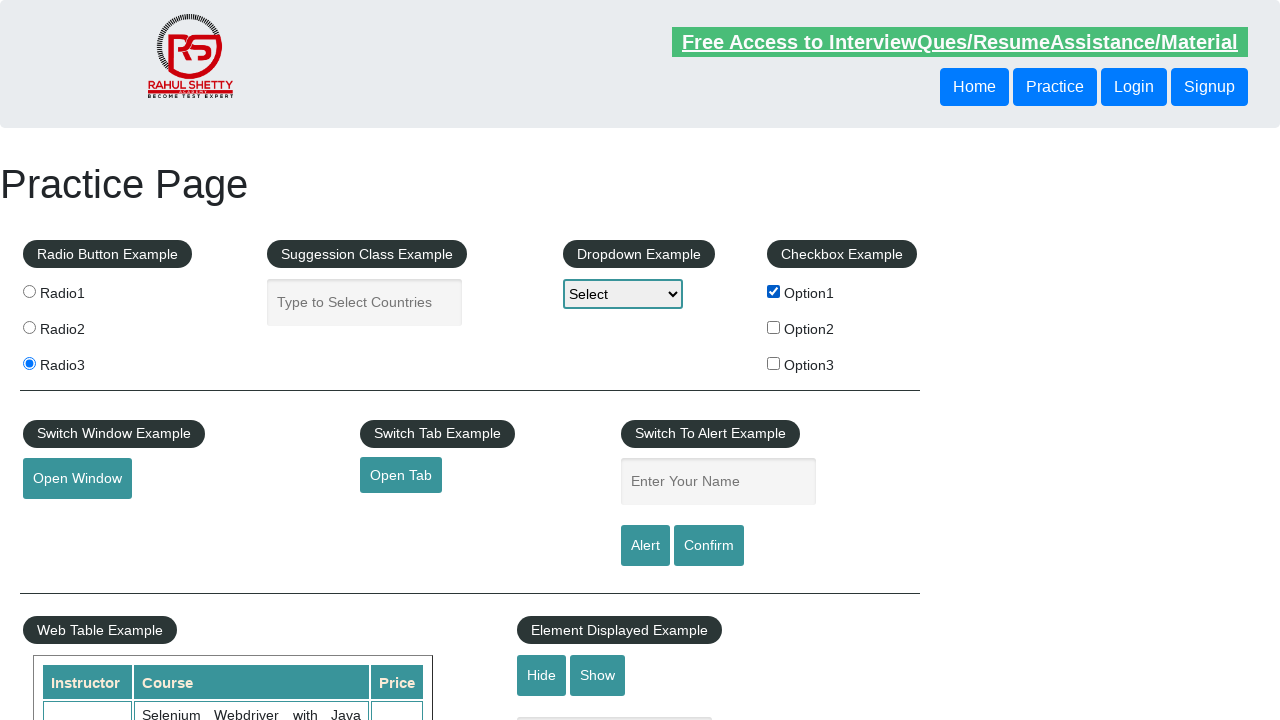

Waited 2 seconds after checkbox click
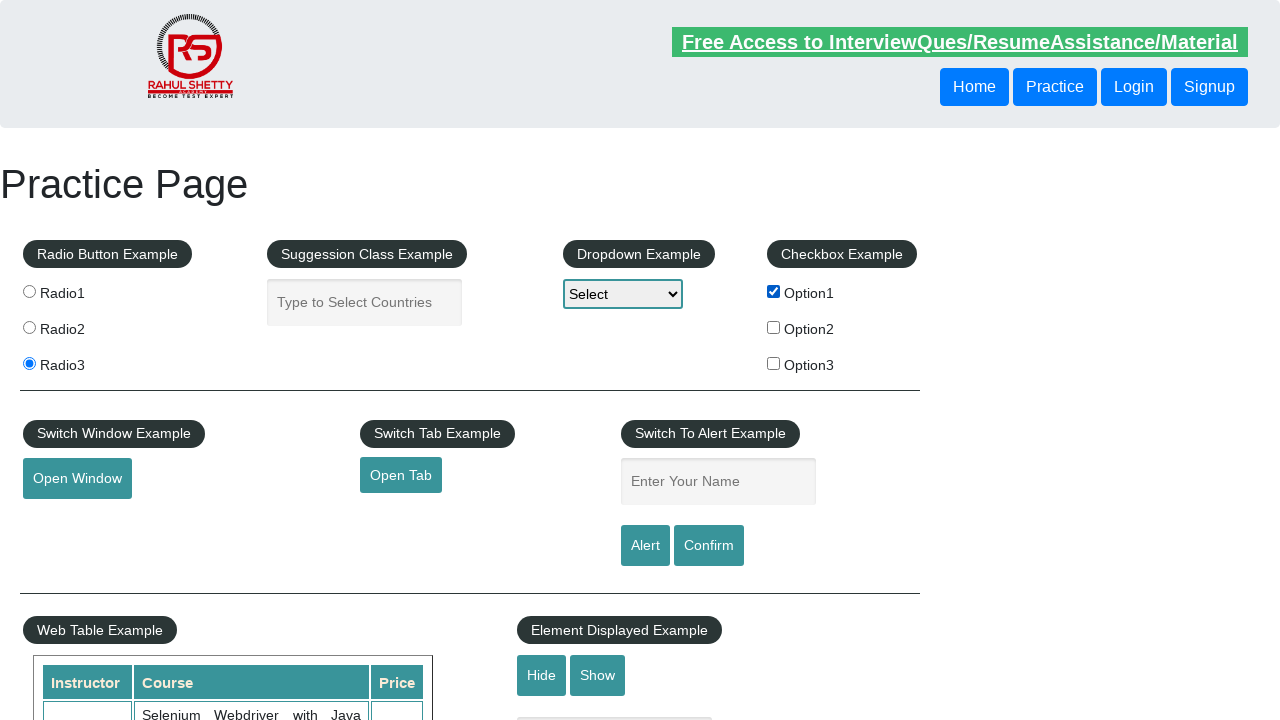

Clicked a checkbox
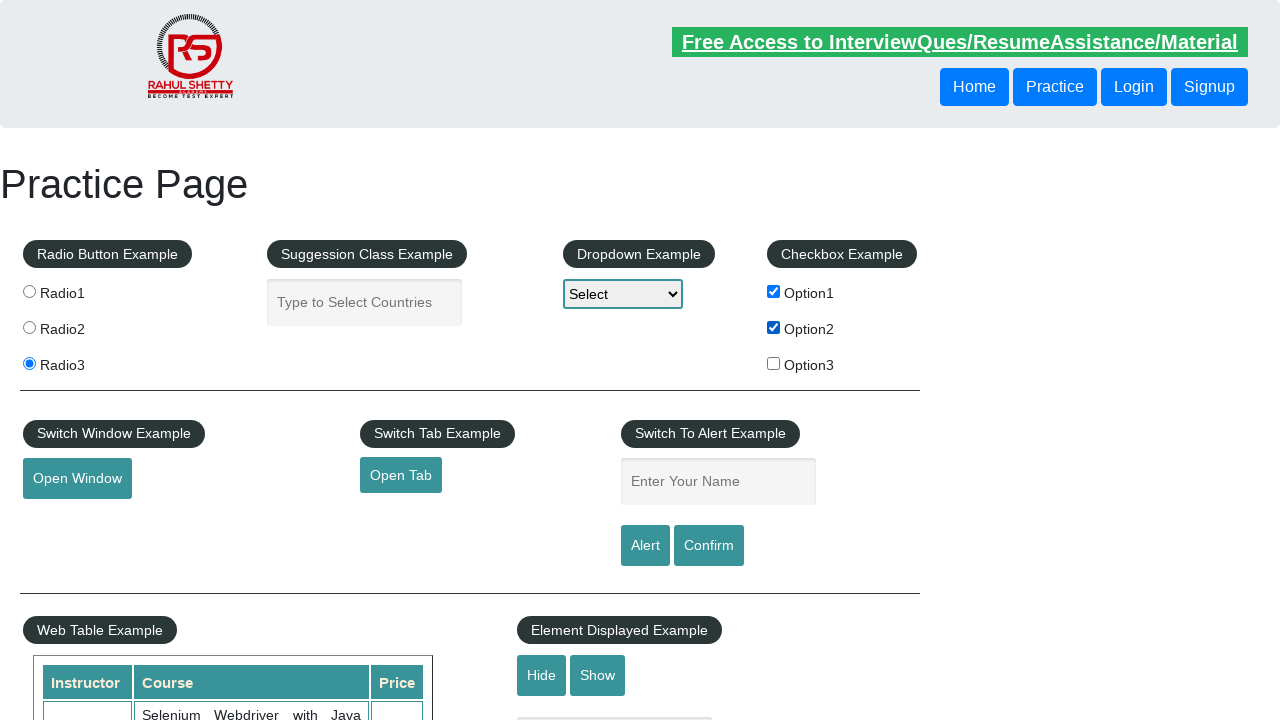

Waited 2 seconds after checkbox click
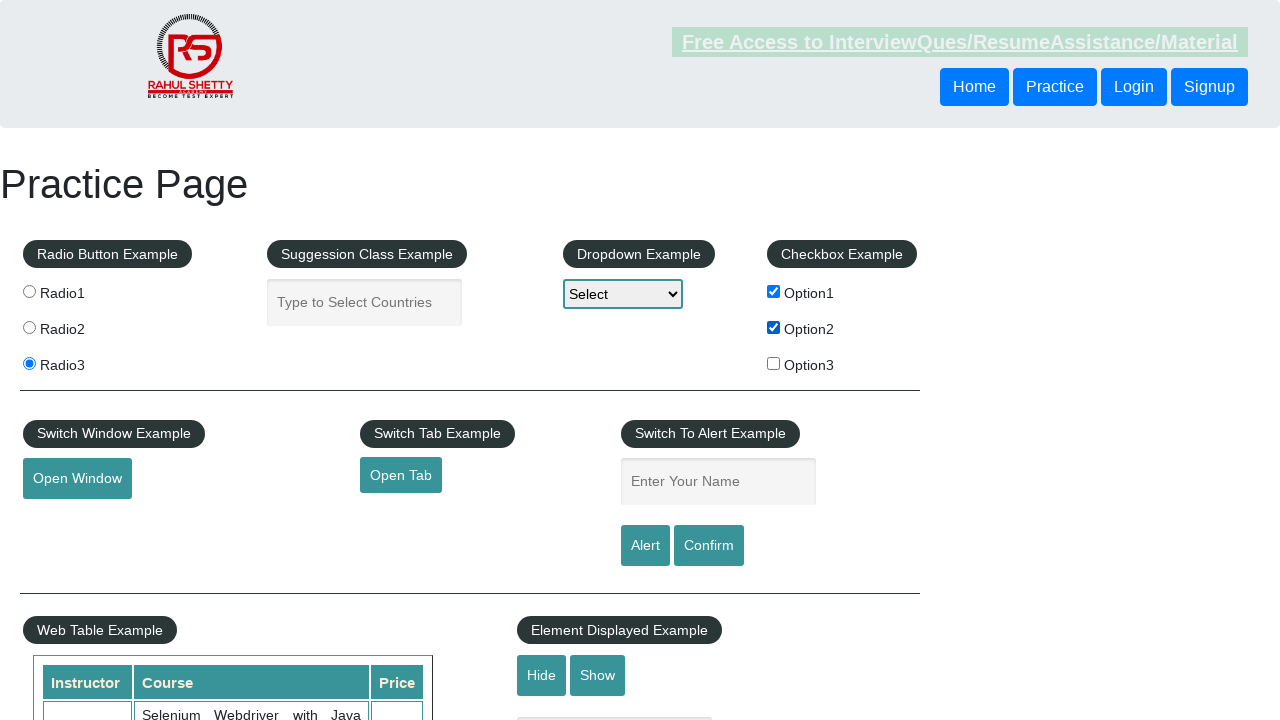

Clicked a checkbox
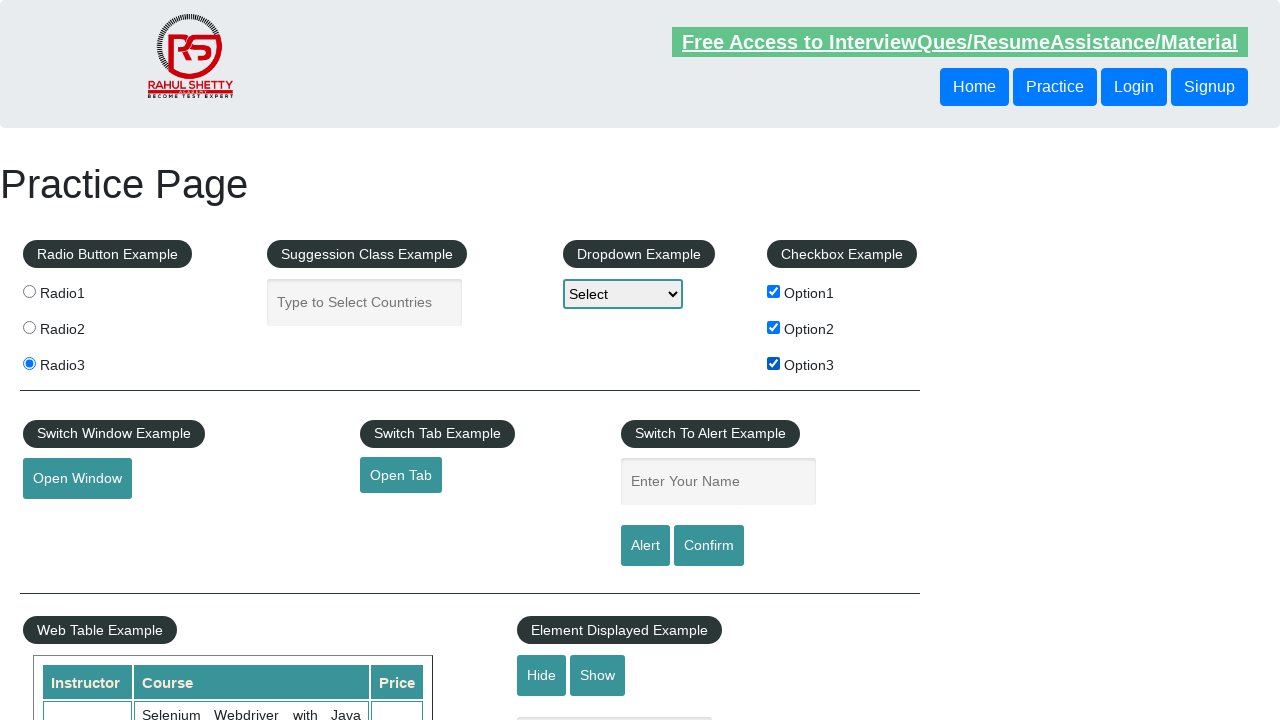

Waited 2 seconds after checkbox click
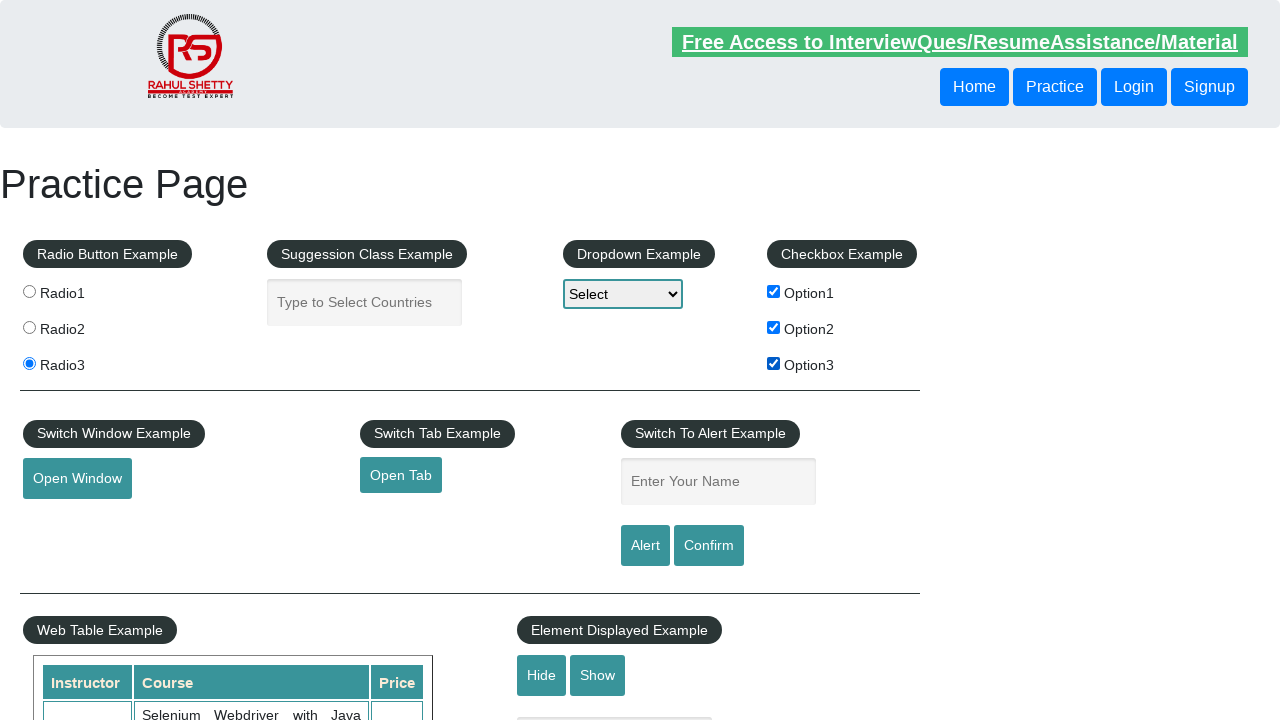

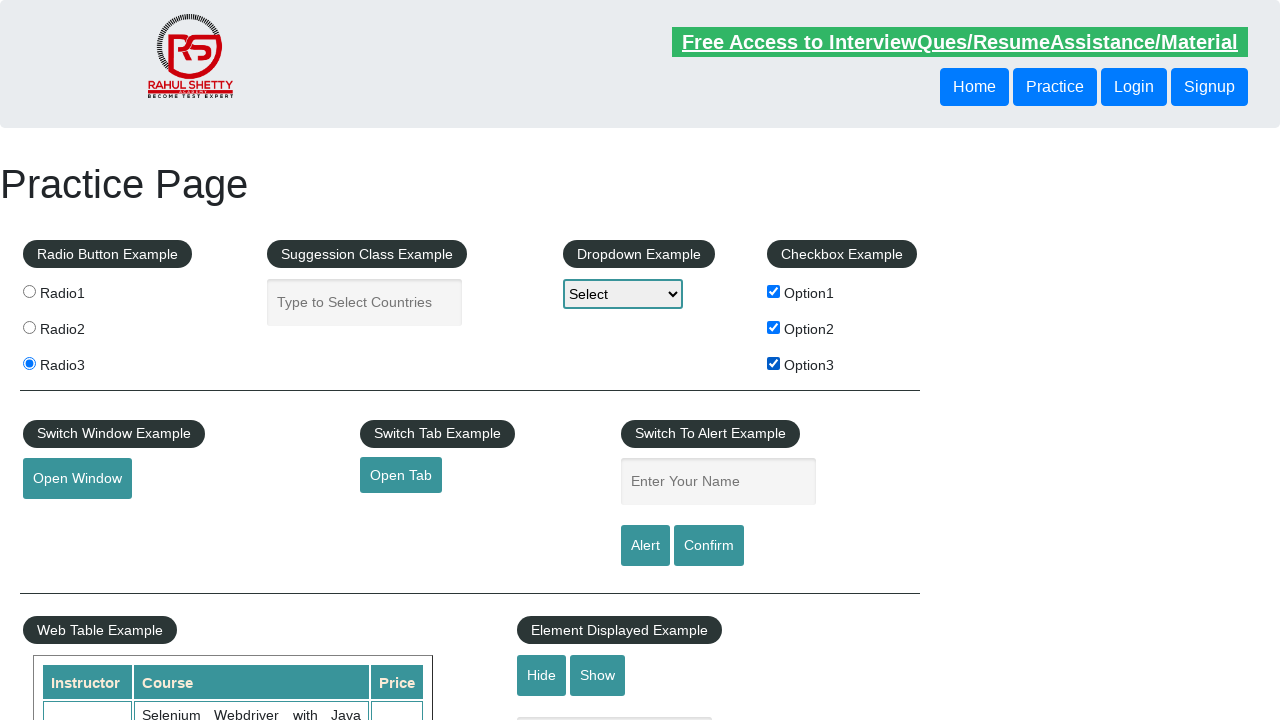